Tests the Practice Form functionality on DemoQA by filling out various form fields including name, email, phone number, gender selection, subjects, state/city dropdowns, and submitting the form.

Starting URL: https://demoqa.com/

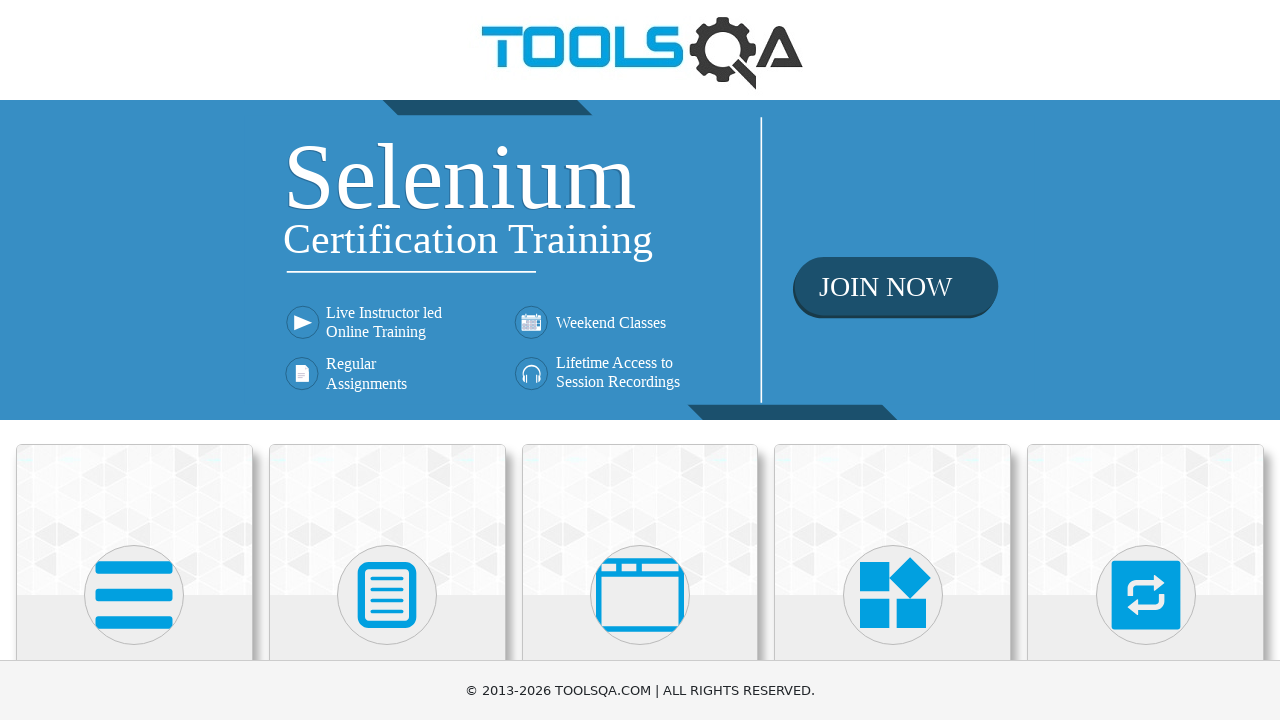

Scrolled down 400px to see Forms section
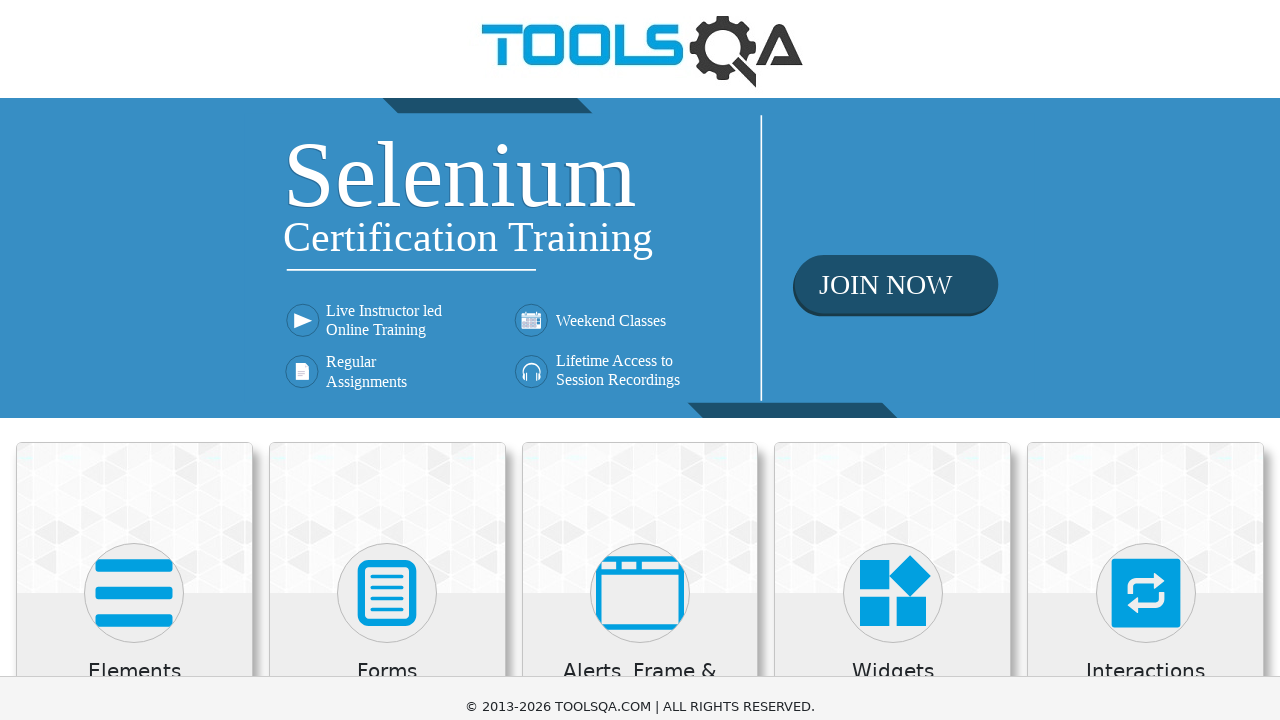

Clicked on Forms card at (387, 273) on xpath=//h5[text()='Forms']
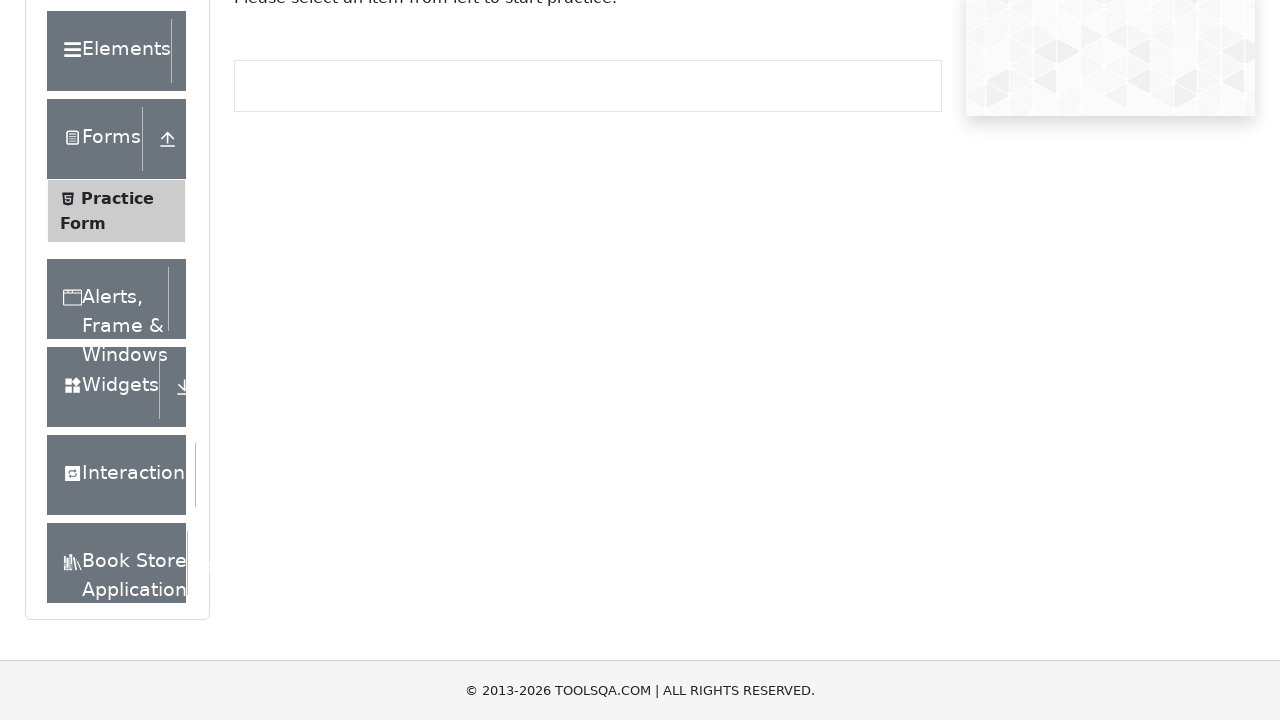

Clicked on Practice Form menu item at (117, 198) on xpath=//span[text()='Practice Form']
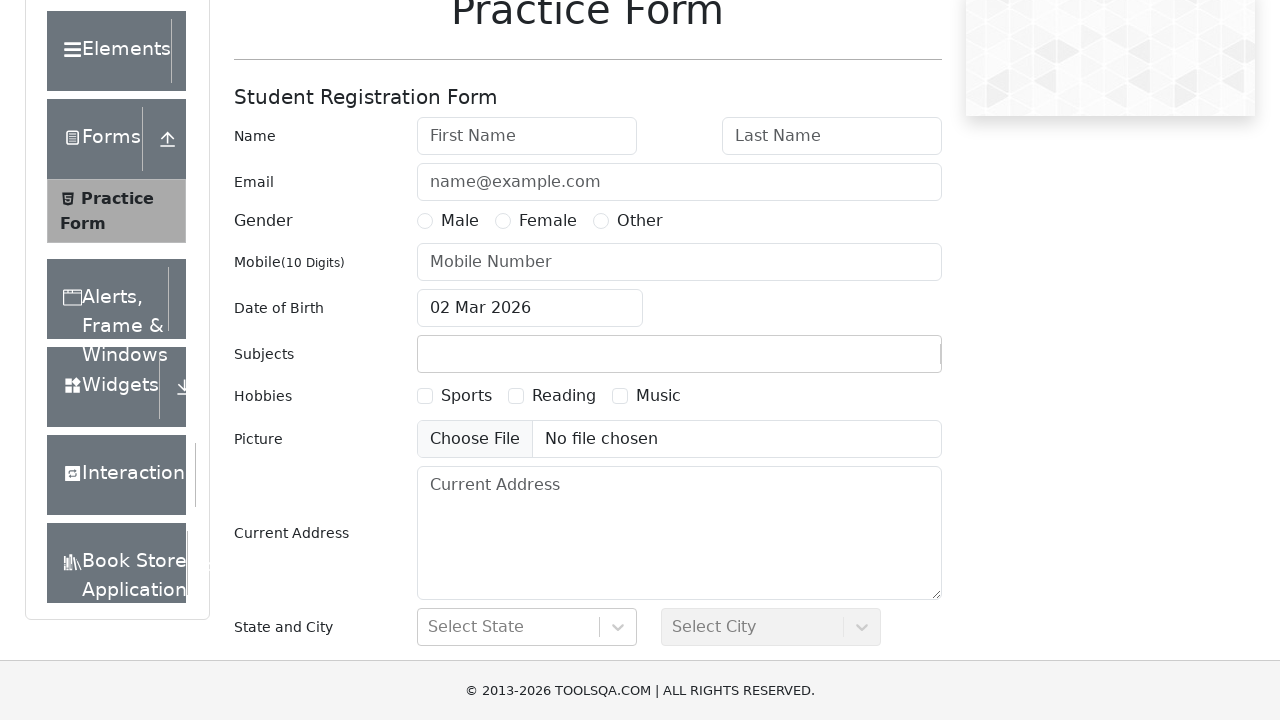

Filled first name field with 'Sorel' on #firstName
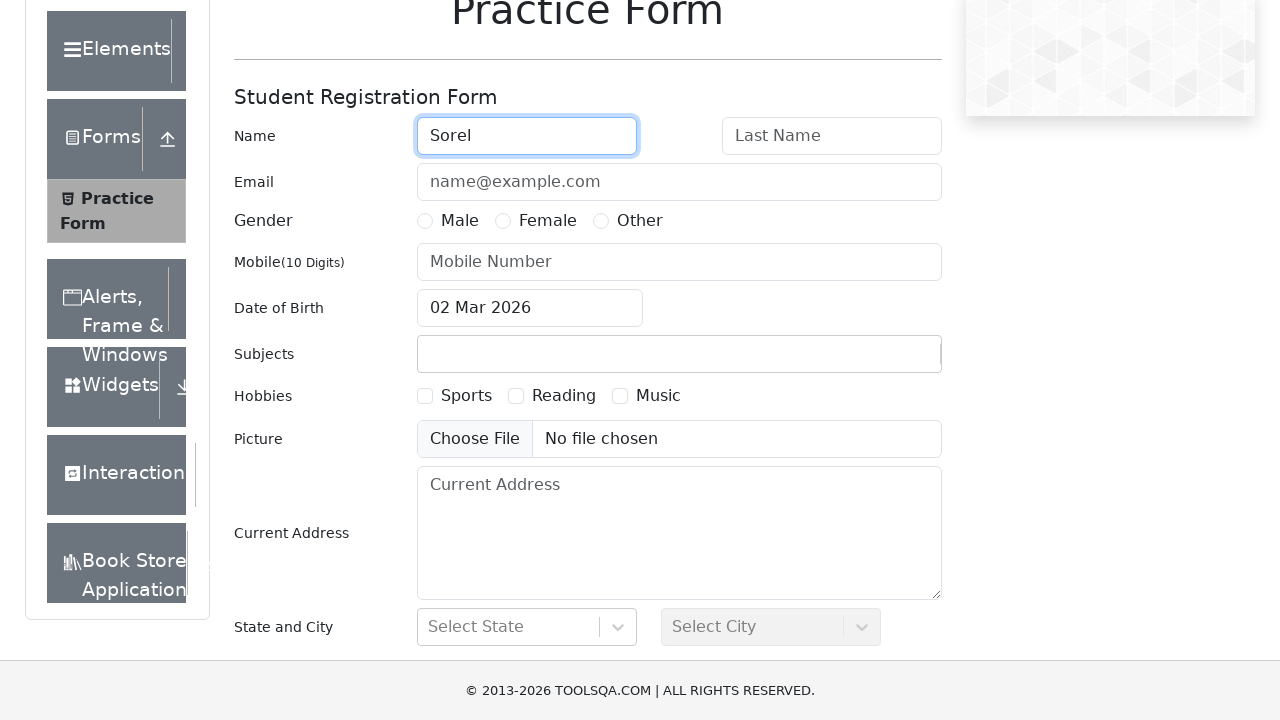

Filled last name field with 'Silva' on #lastName
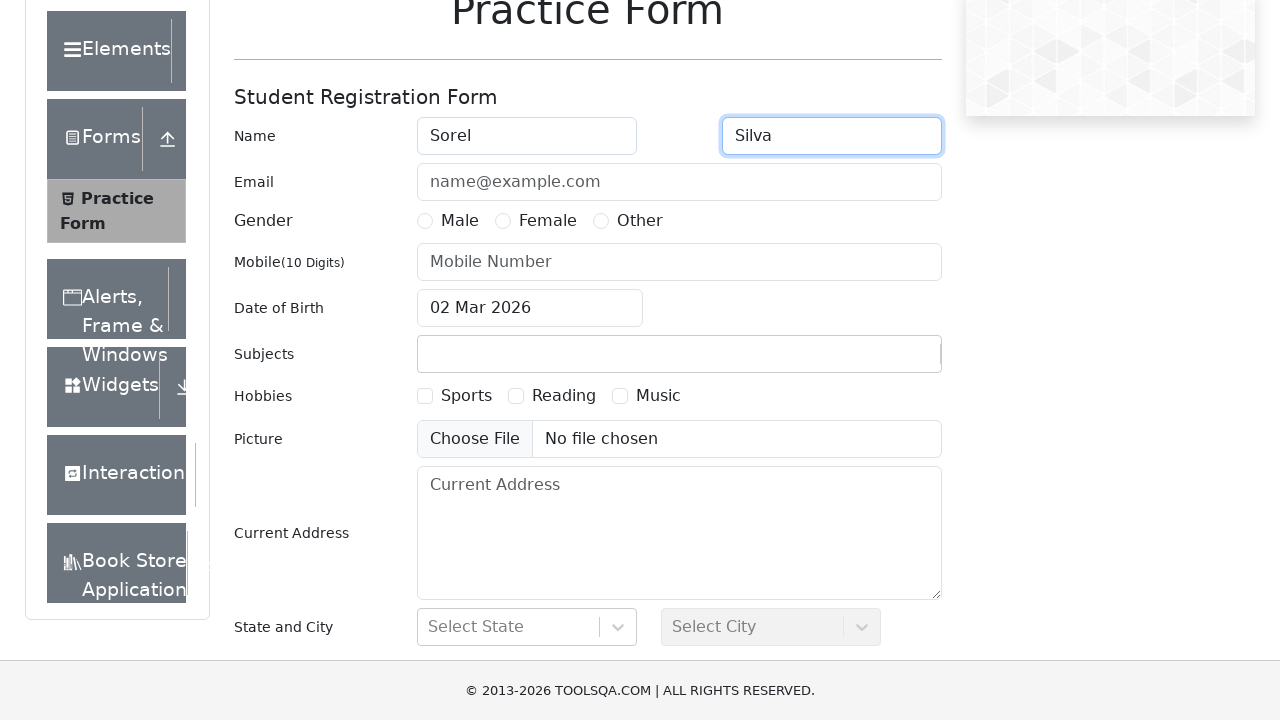

Filled email field with 'silva@gmail.com' on #userEmail
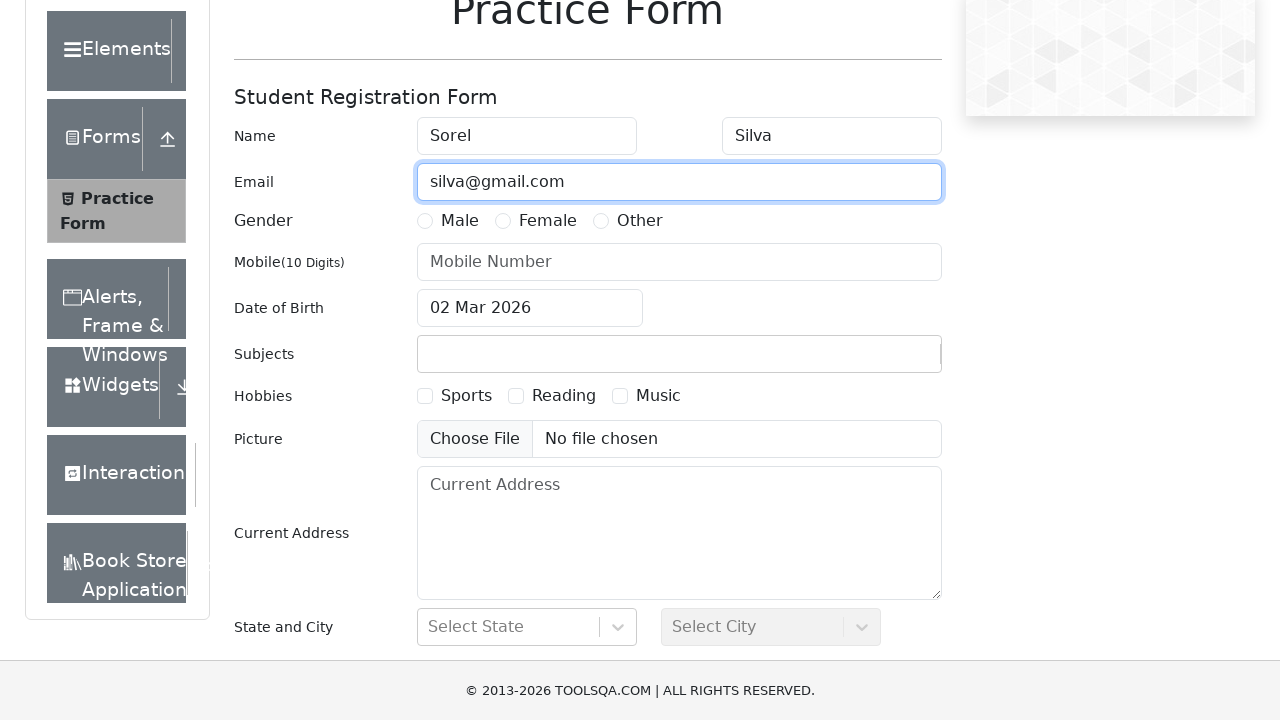

Filled mobile number field with '0723154125' on input[placeholder='Mobile Number']
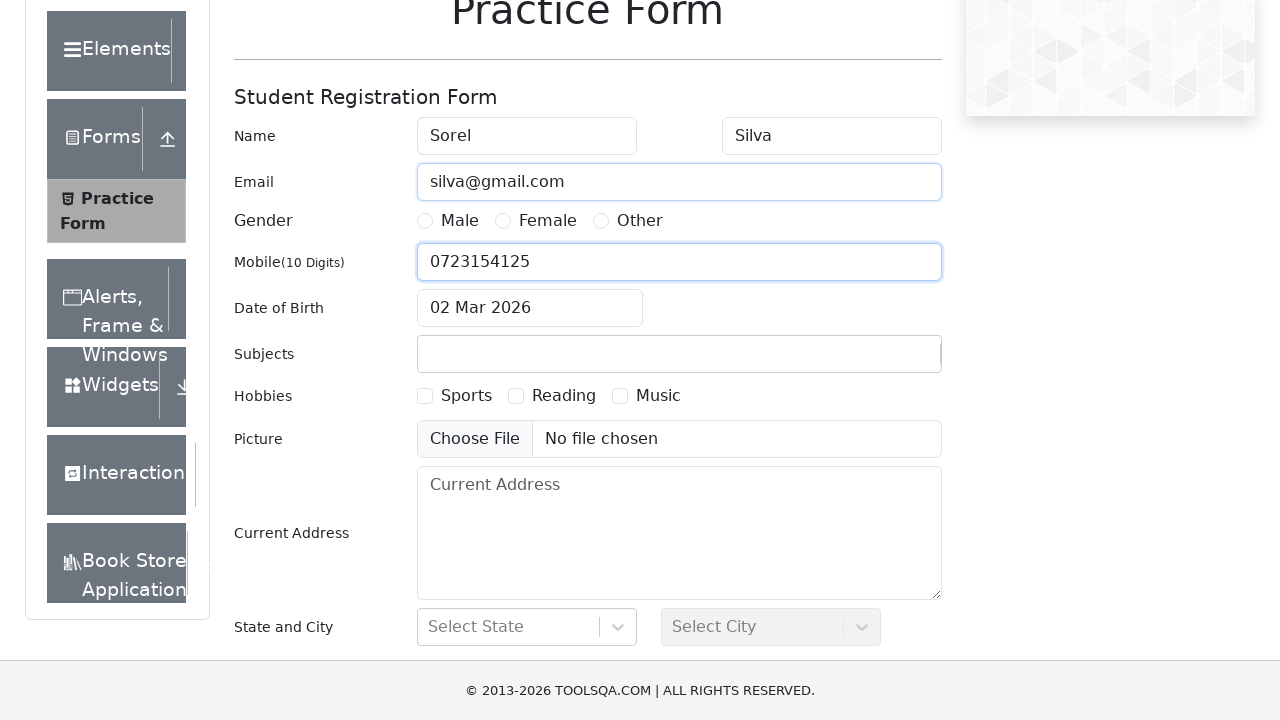

Selected 'Other' gender option at (640, 221) on xpath=//label[@for='gender-radio-3']
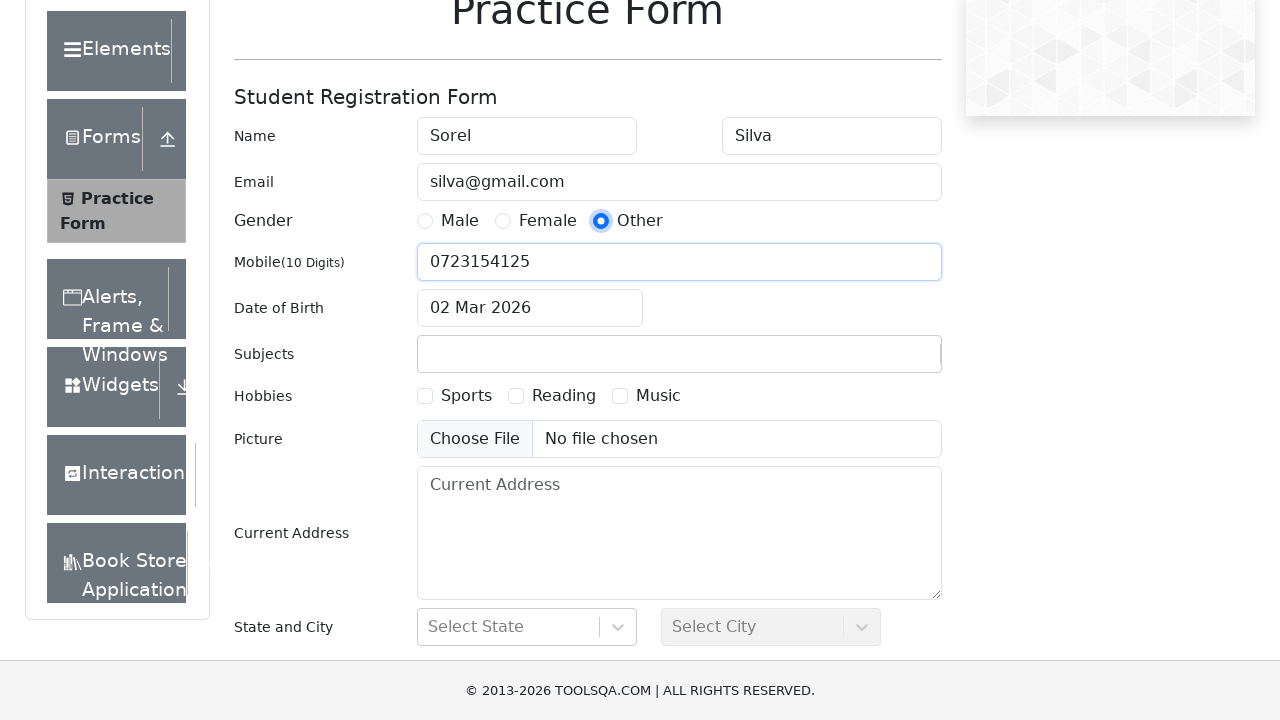

Filled subjects input with 'Social Studies' on #subjectsInput
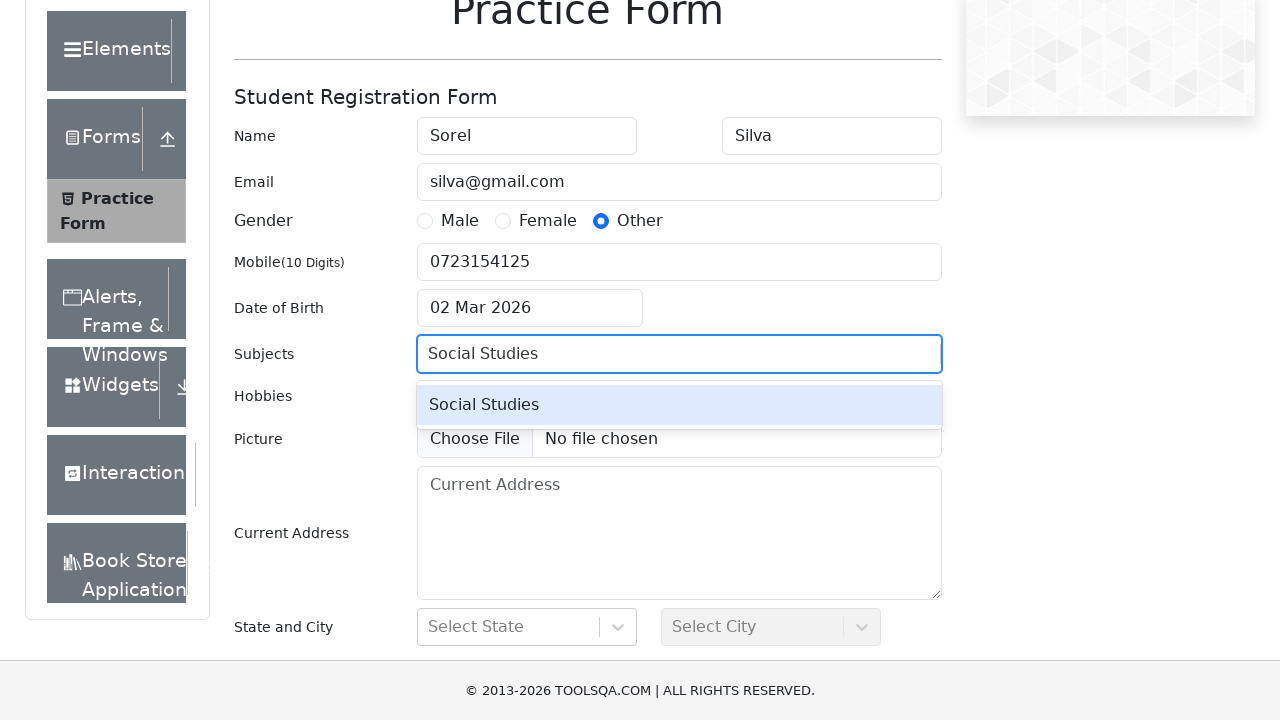

Pressed Enter to select 'Social Studies' subject
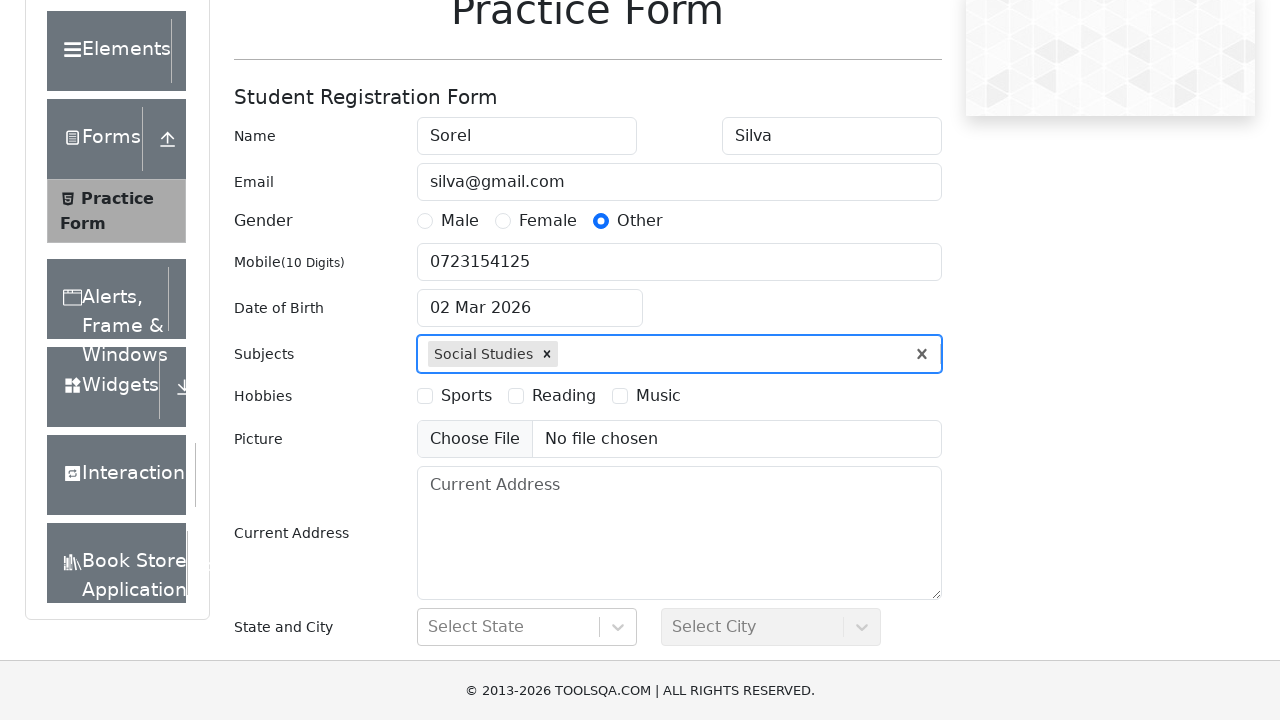

Scrolled down 300px to see state/city fields
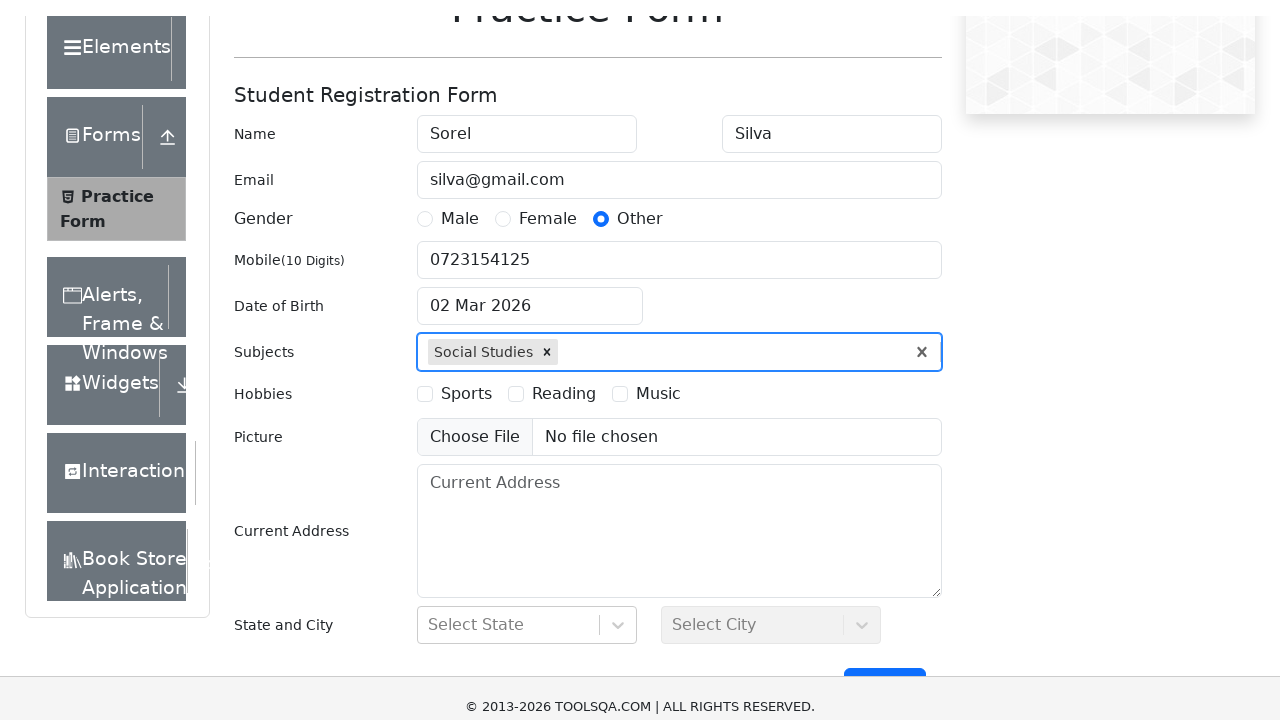

Clicked on State dropdown to open it at (430, 437) on #react-select-3-input
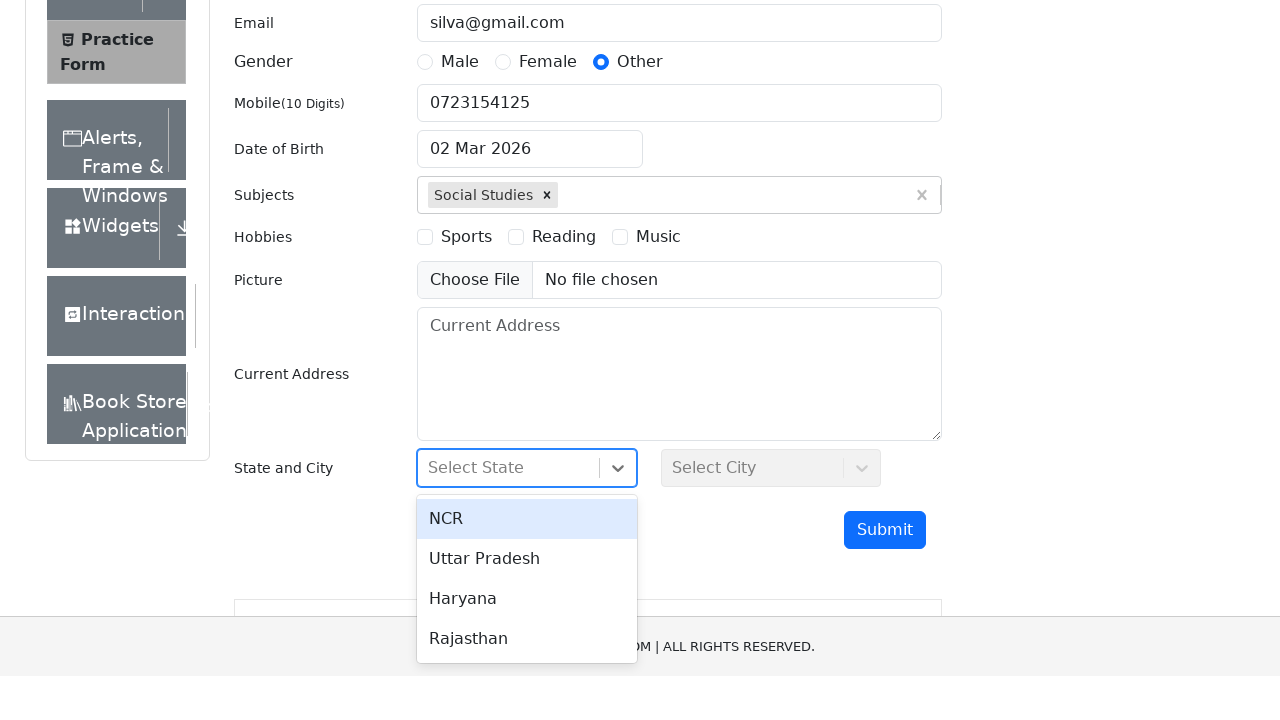

Filled State dropdown with 'NCR' on #react-select-3-input
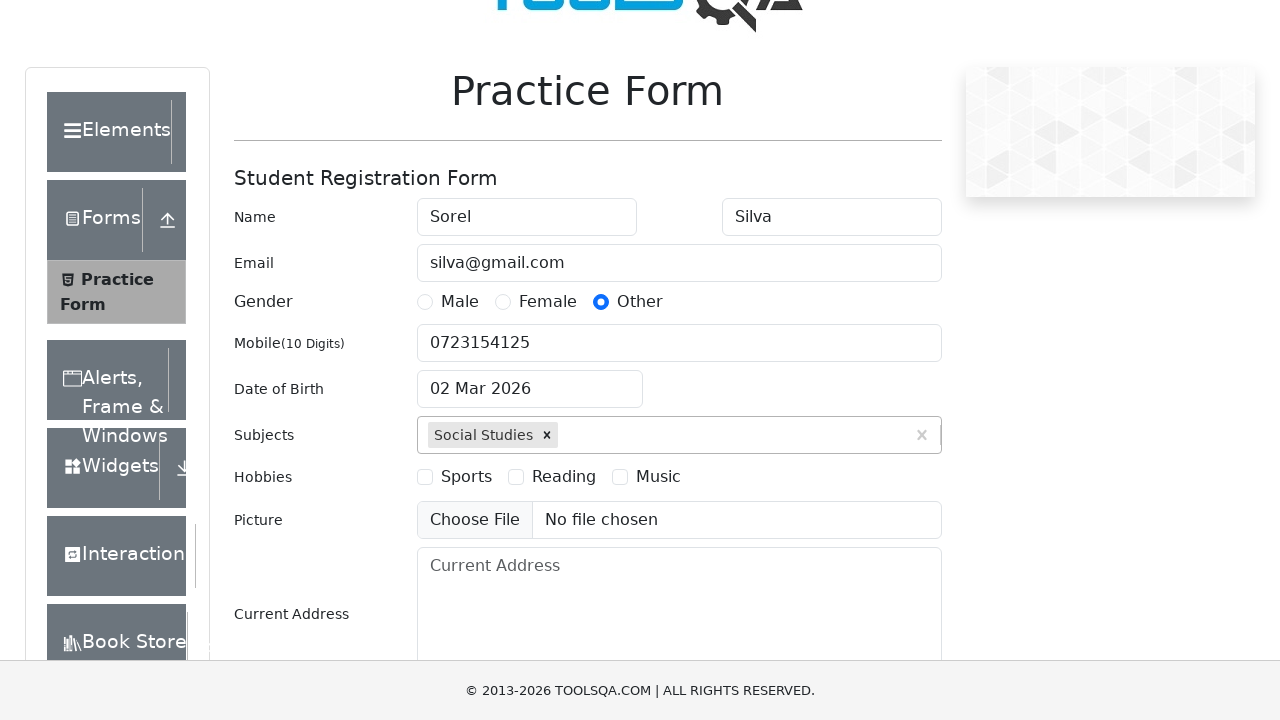

Pressed Enter to select NCR state
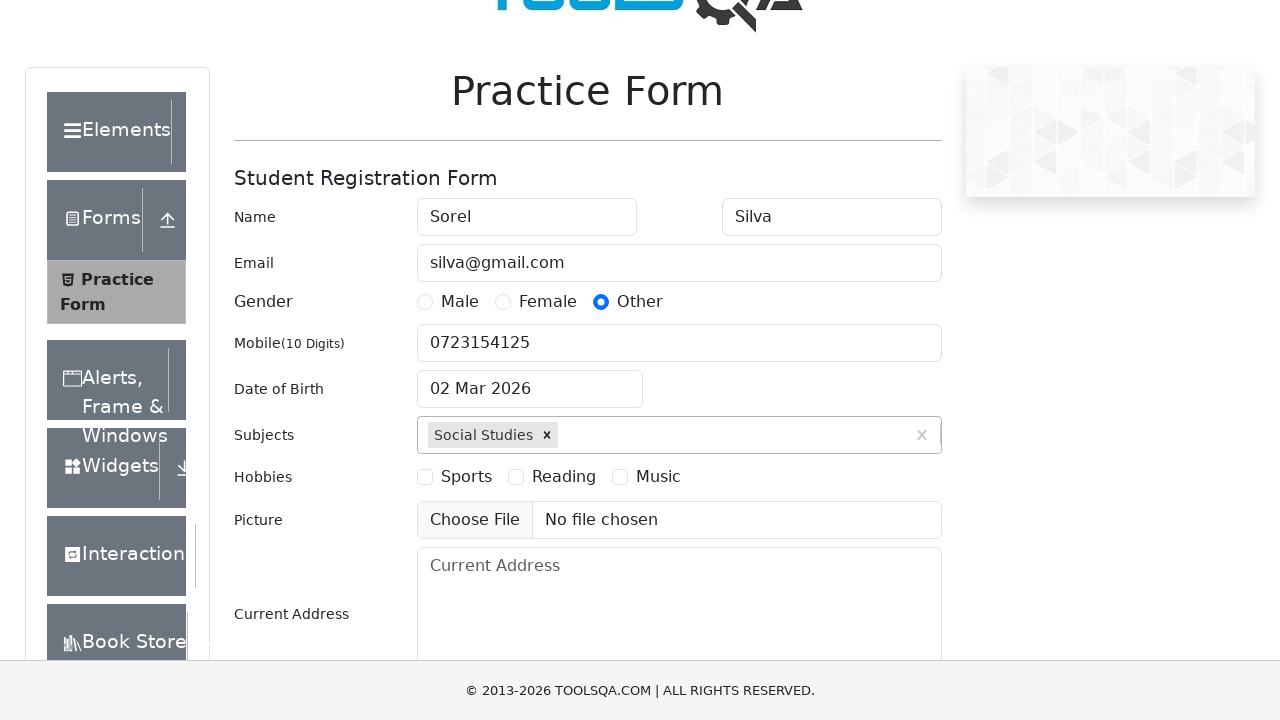

Clicked on City dropdown to open it at (674, 437) on #react-select-4-input
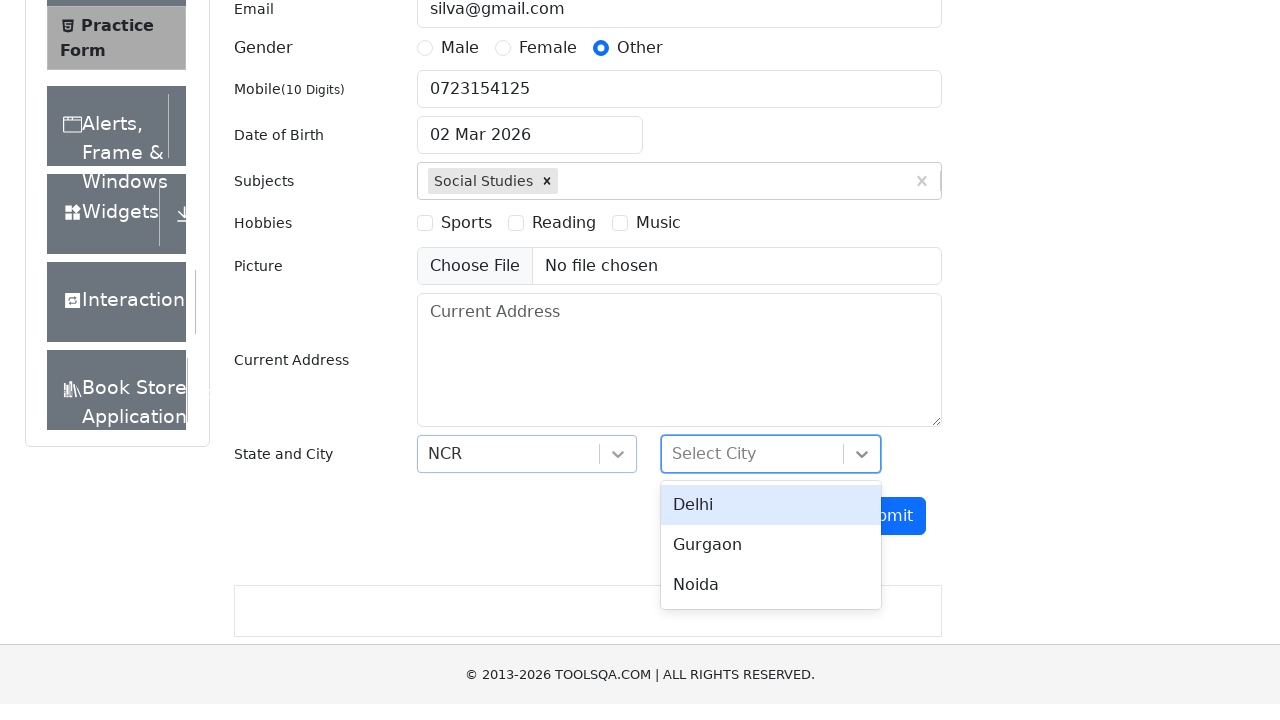

Filled City dropdown with 'Delhi' on #react-select-4-input
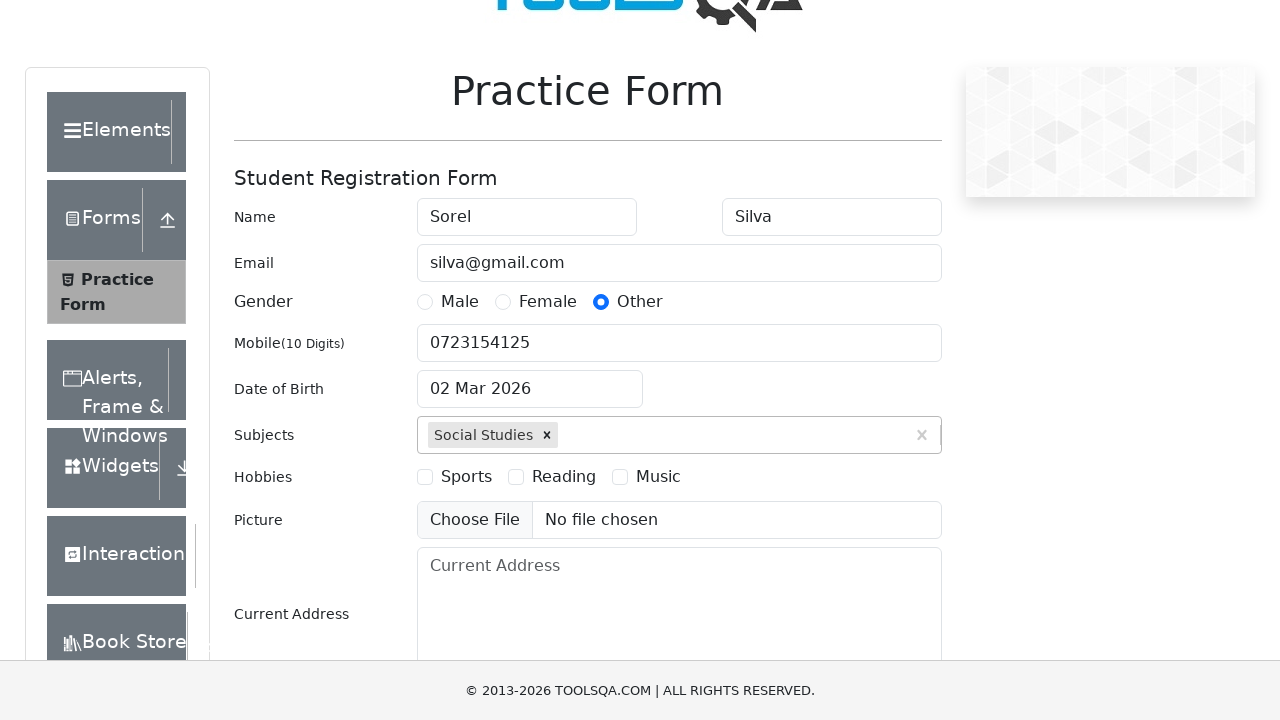

Pressed Enter to select Delhi city
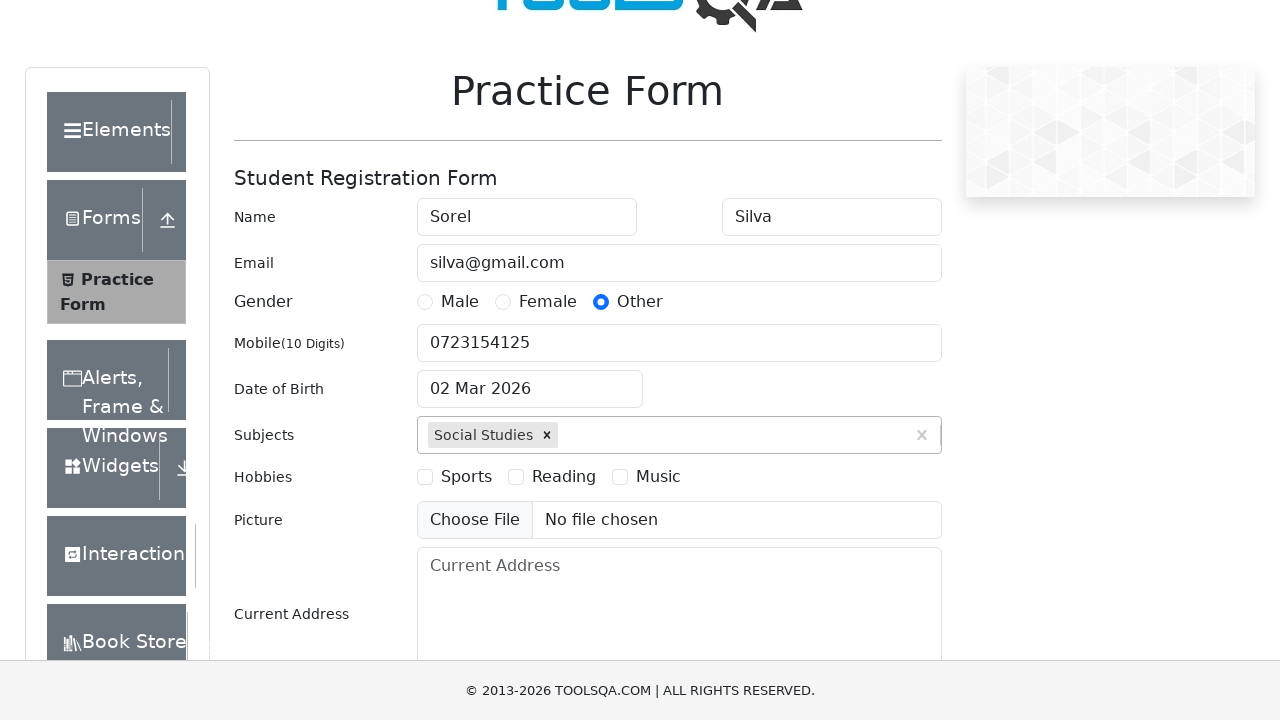

Clicked Submit button to submit the practice form at (885, 499) on #submit
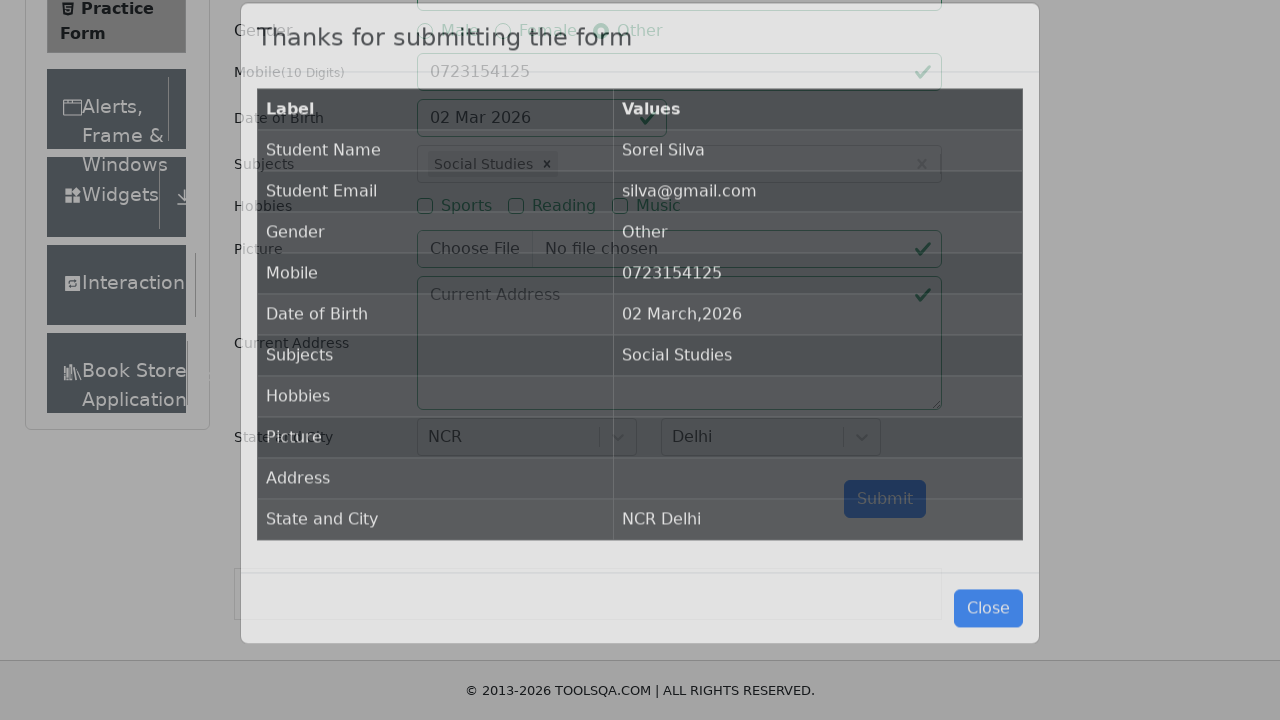

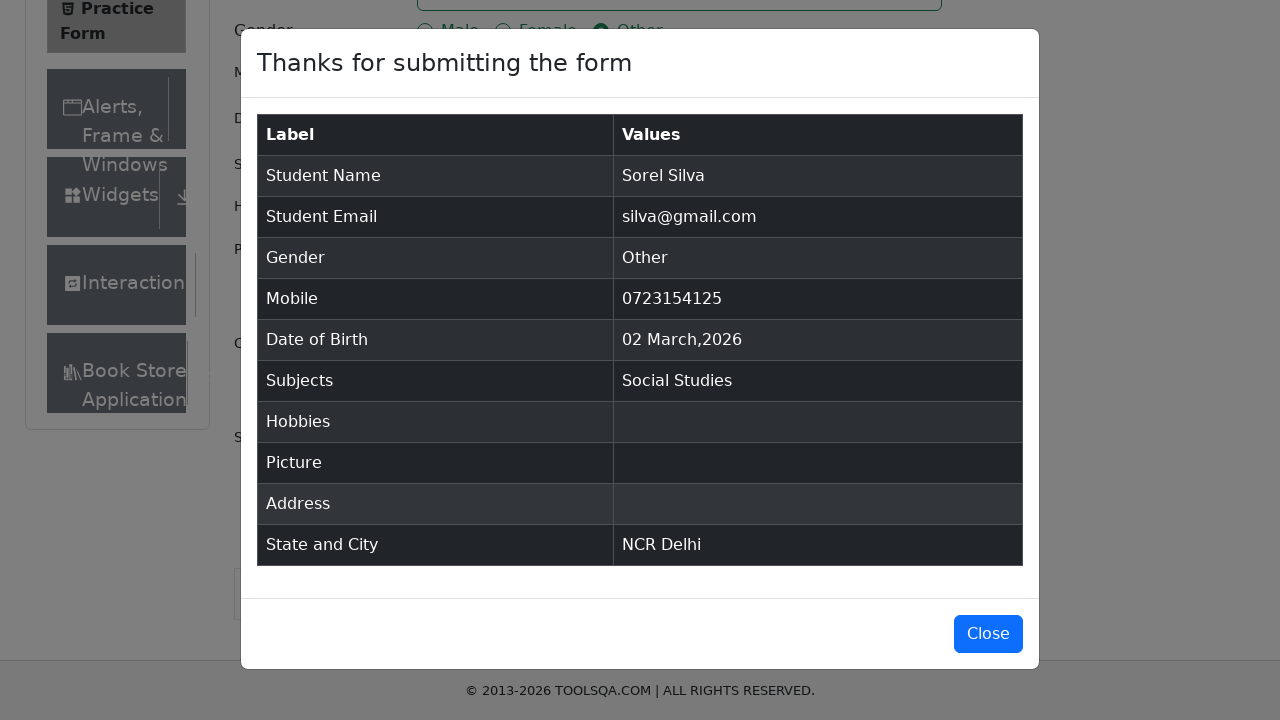